Tests checkbox functionality by navigating to the checkboxes page, verifying default states, and toggling checkbox selections

Starting URL: https://the-internet.herokuapp.com/

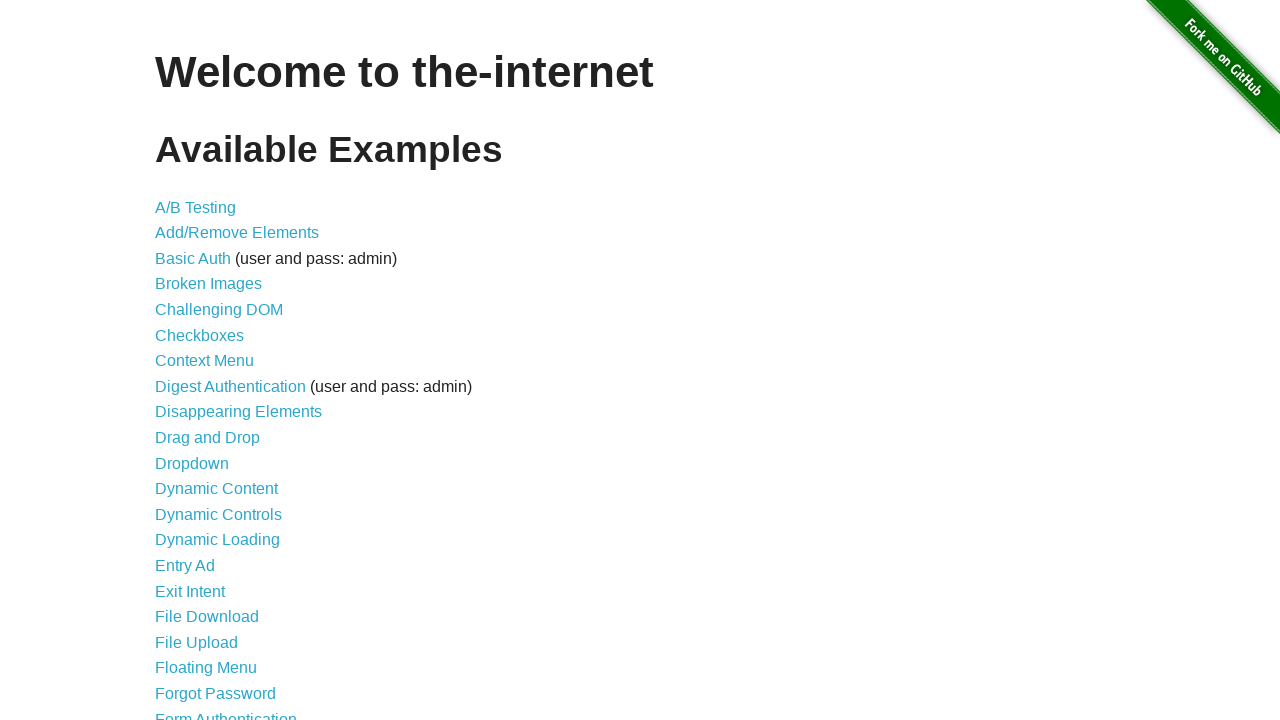

Clicked on Checkboxes link at (200, 335) on xpath=//a[contains(text(),'Checkboxes')]
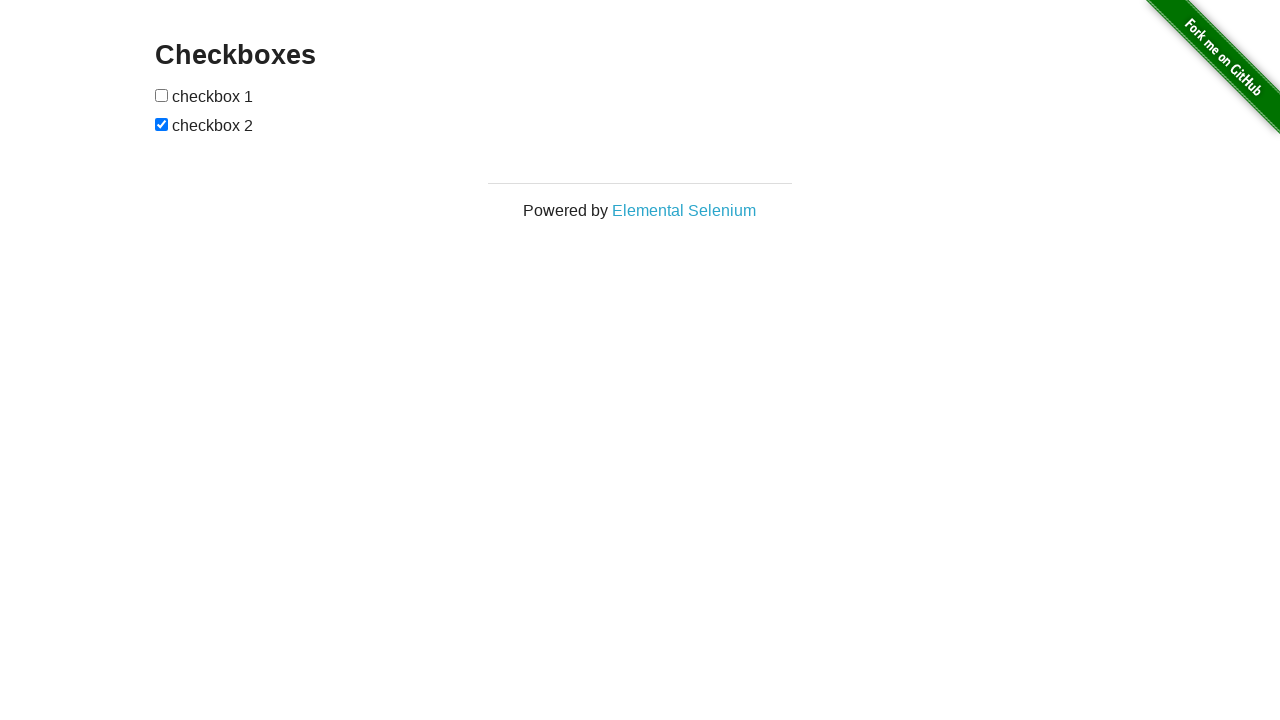

Checkboxes page title loaded
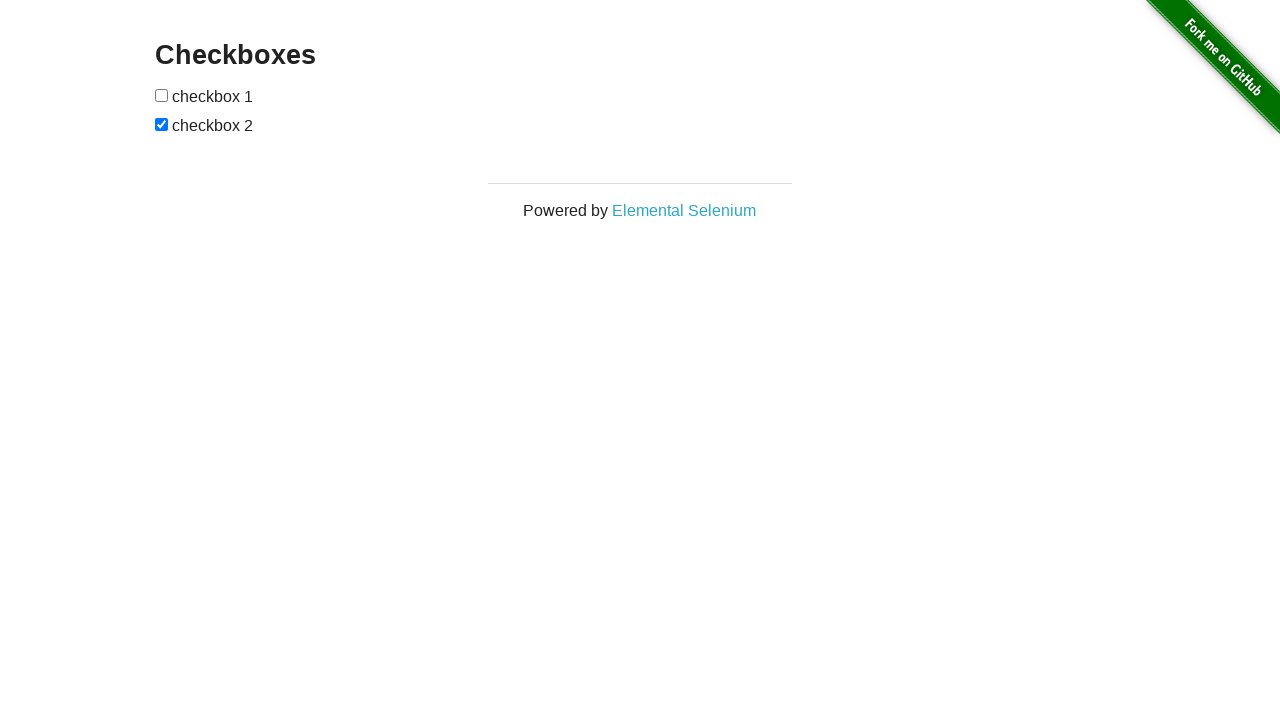

Located first checkbox element
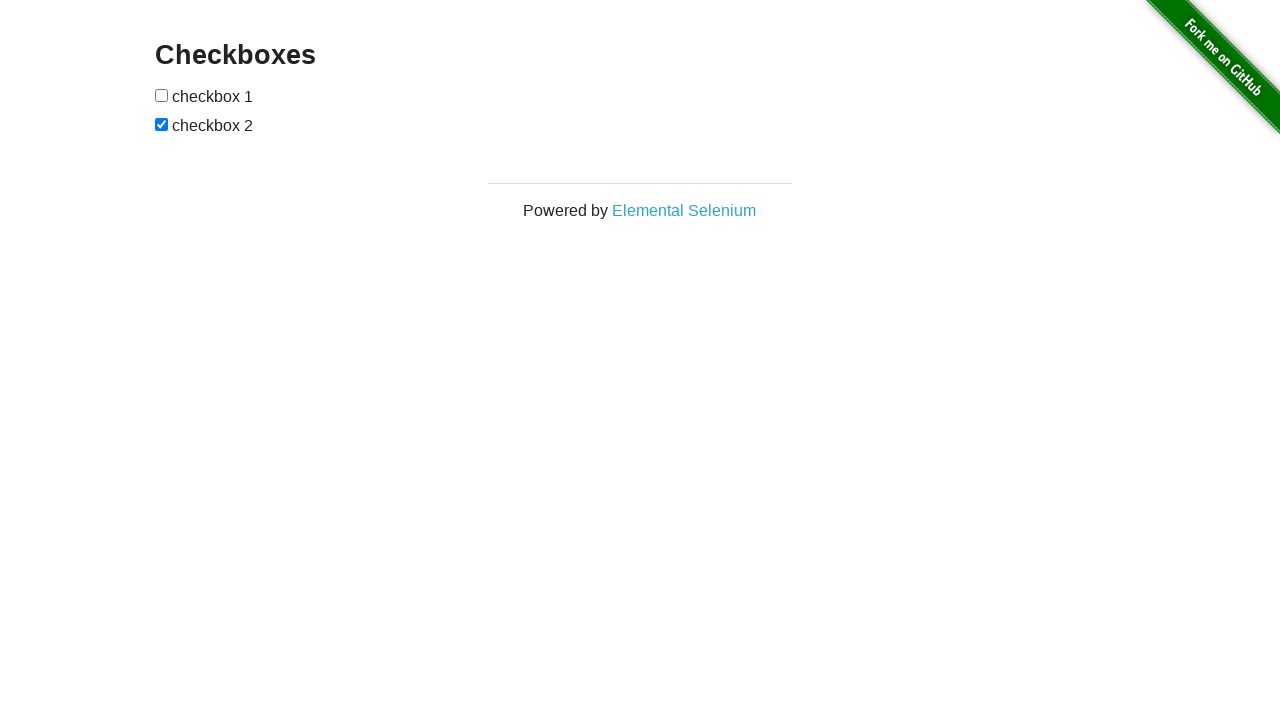

Located second checkbox element
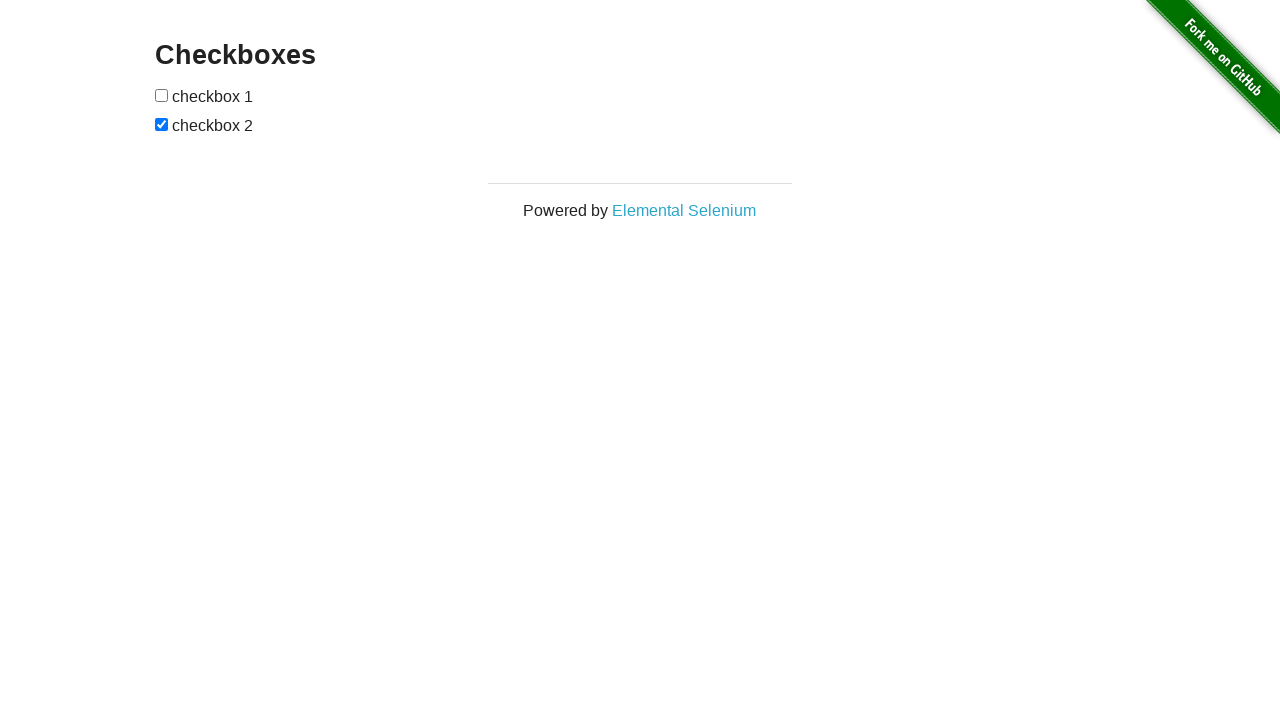

Verified checkbox2 is checked by default
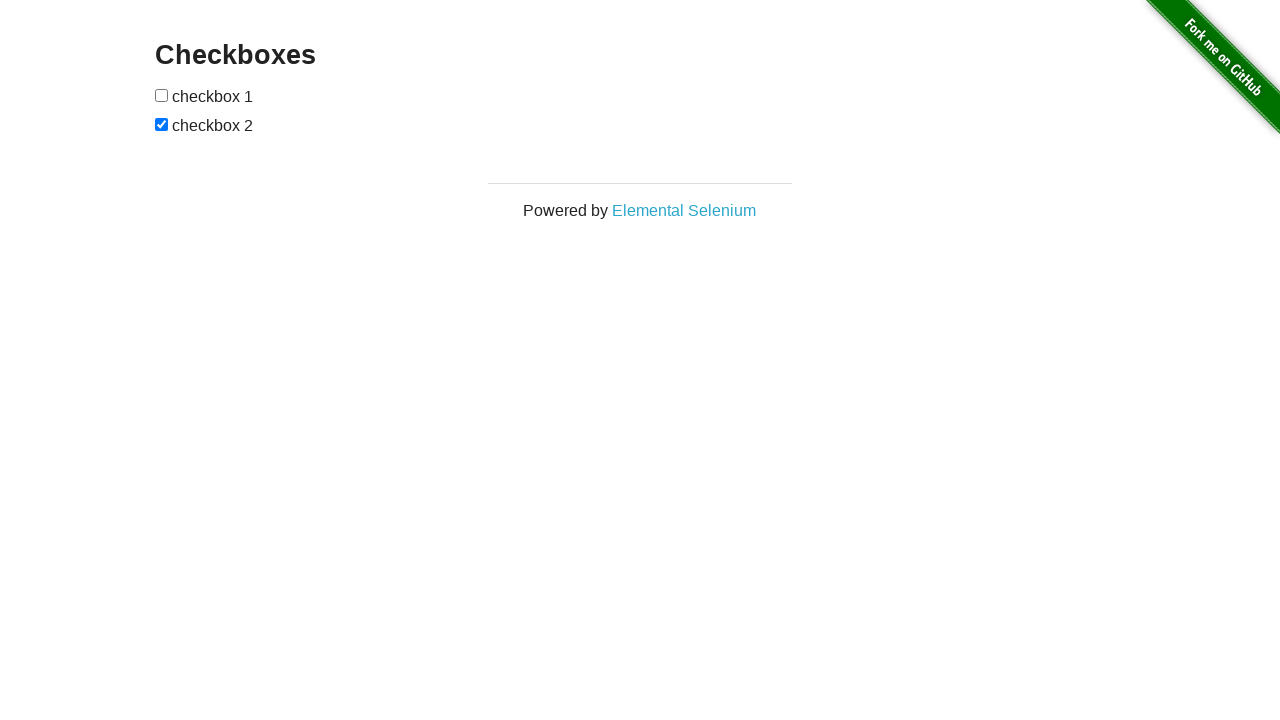

Verified checkbox1 is unchecked by default
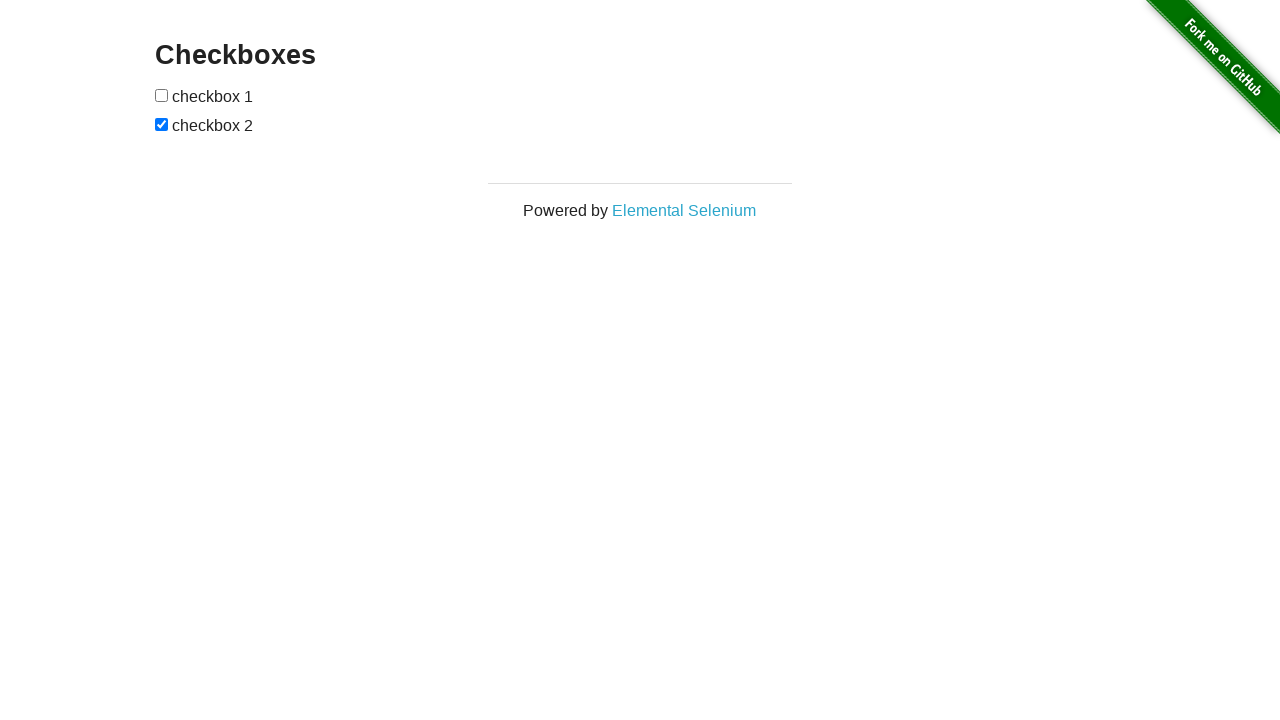

Clicked checkbox1 to toggle it at (162, 95) on (//input[@type='checkbox'])[1]
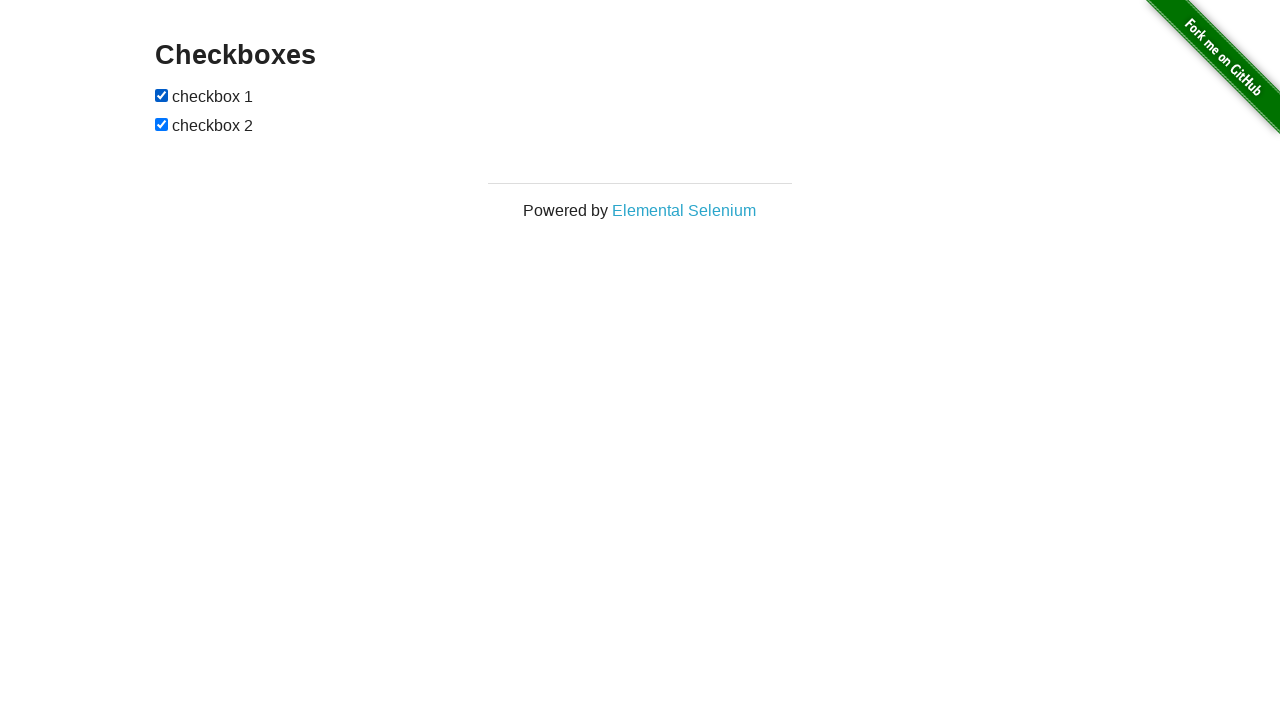

Clicked checkbox2 to toggle it at (162, 124) on (//input[@type='checkbox'])[2]
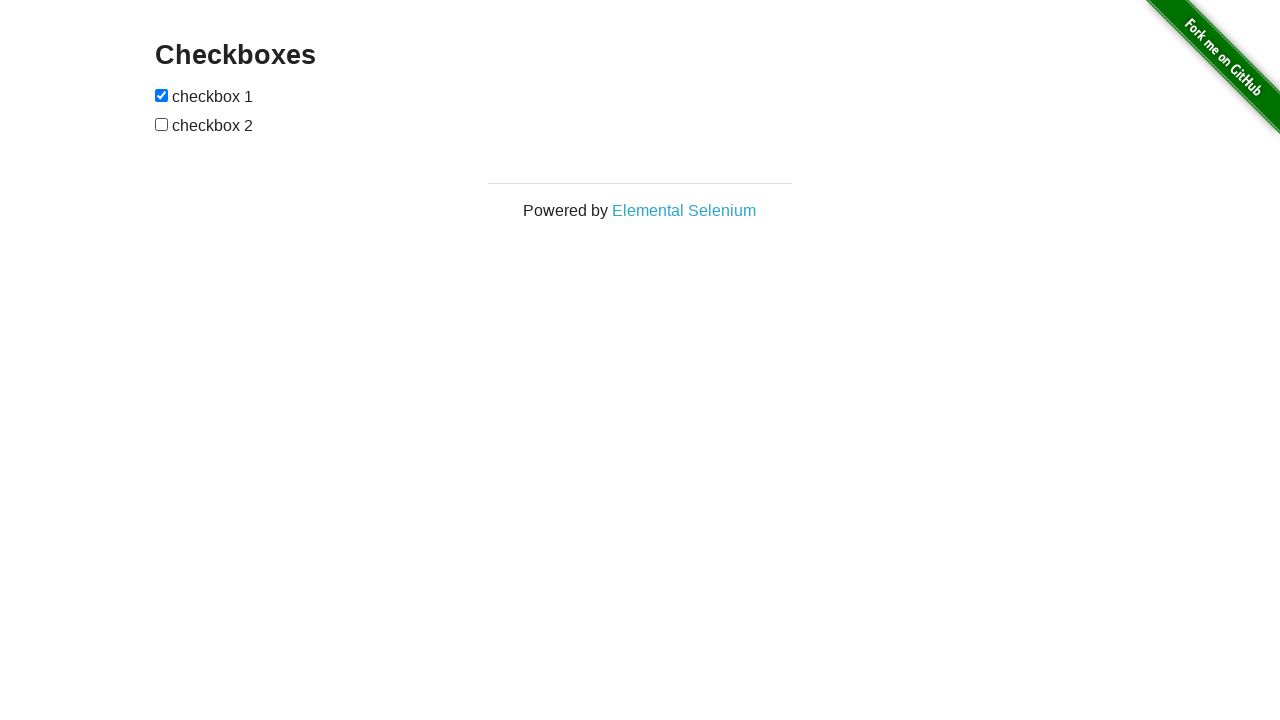

Verified checkbox1 is now checked after toggle
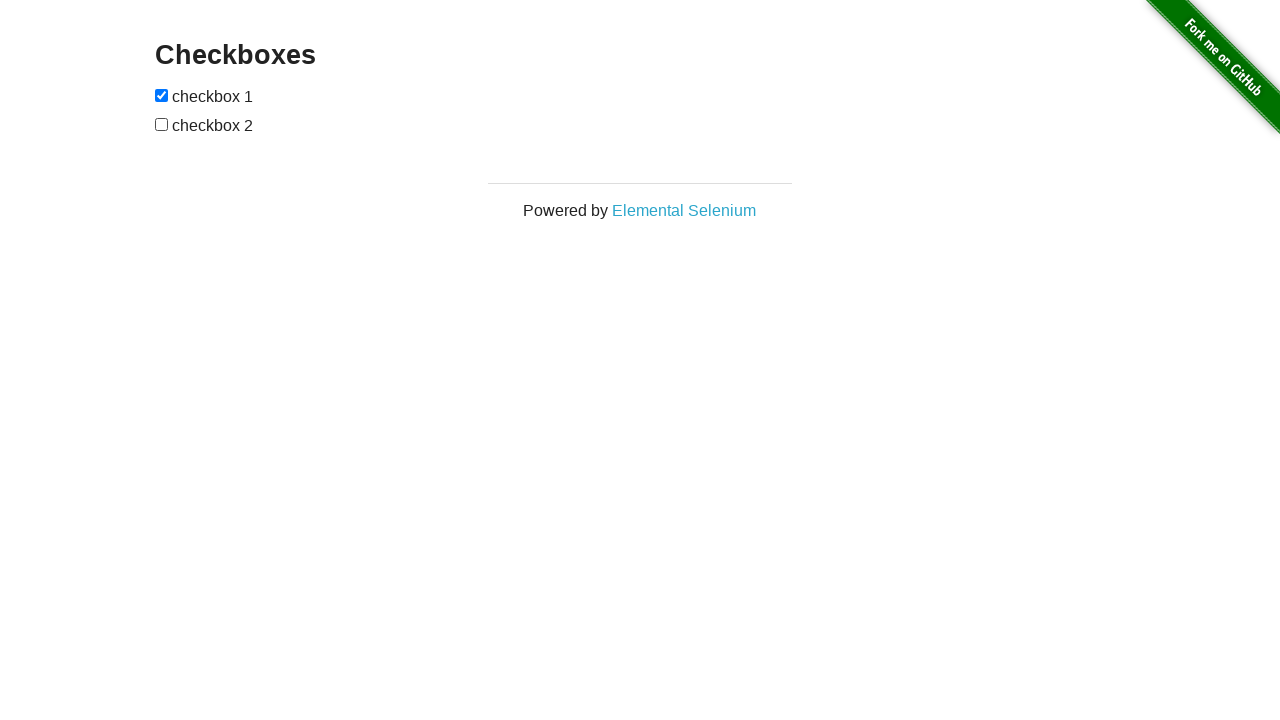

Verified checkbox2 is now unchecked after toggle
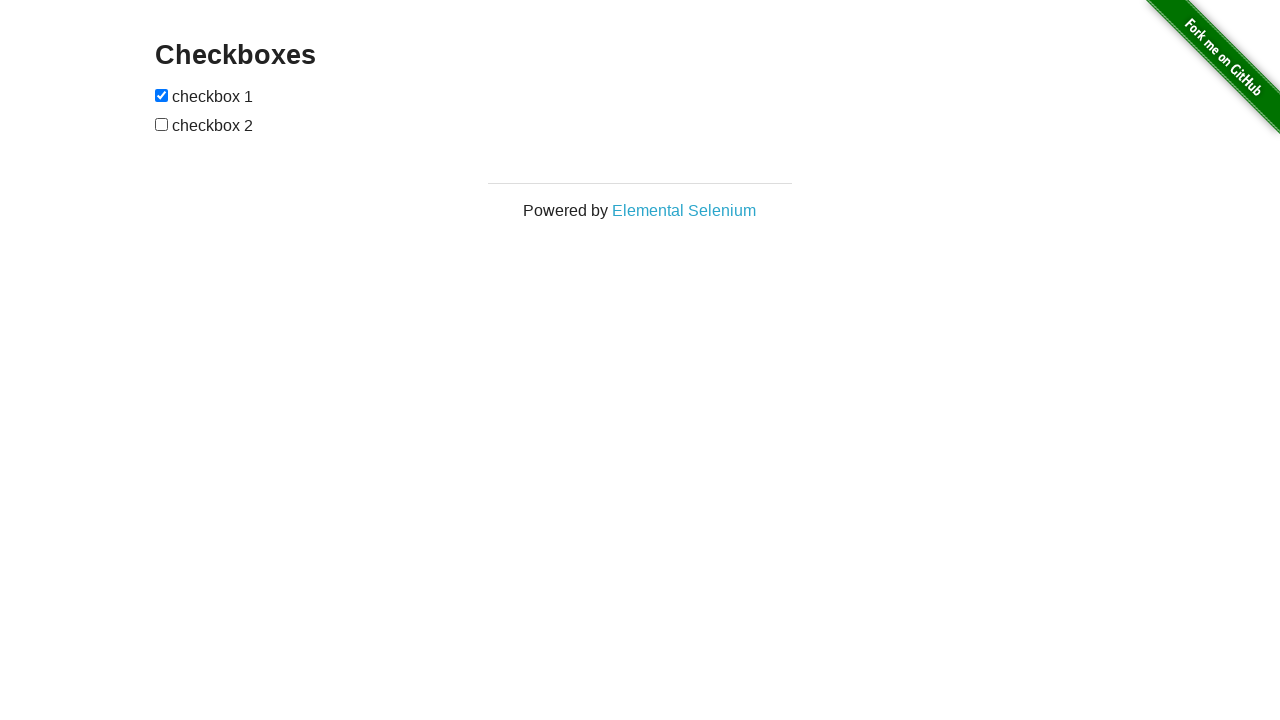

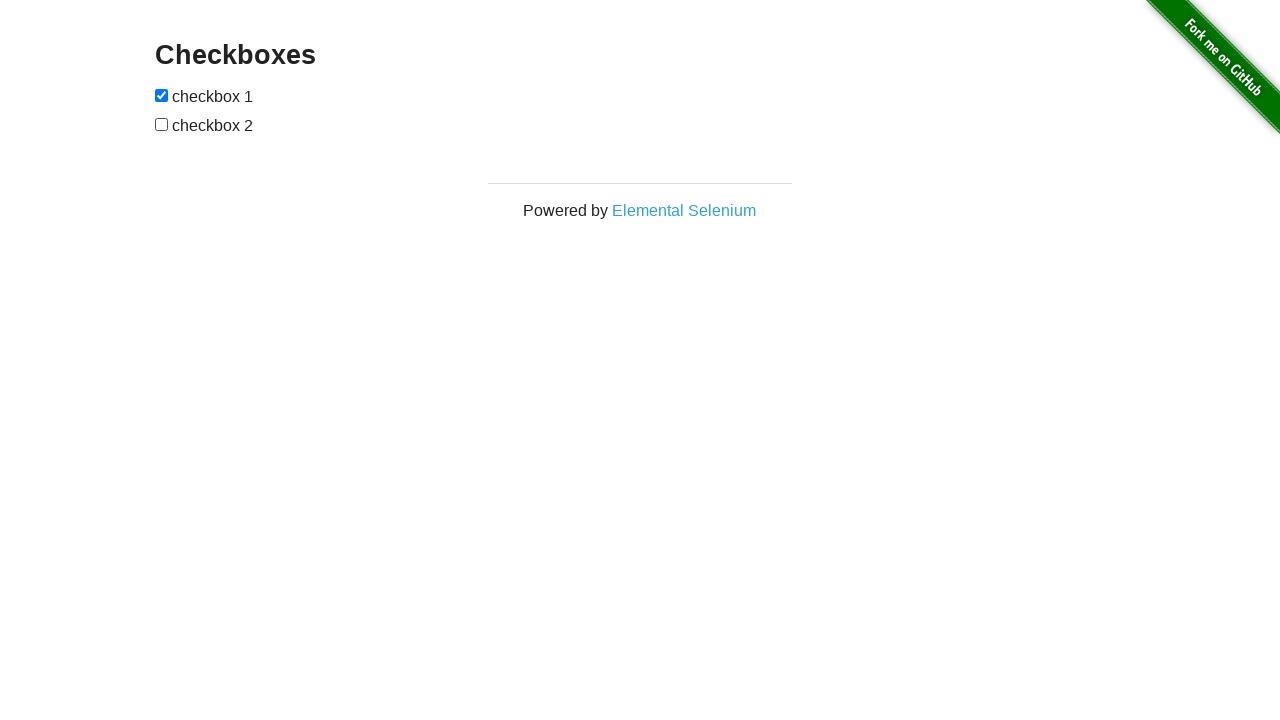